Fills out a registration form with required fields (first name, last name, email) and submits it to verify successful registration

Starting URL: http://suninjuly.github.io/registration1.html

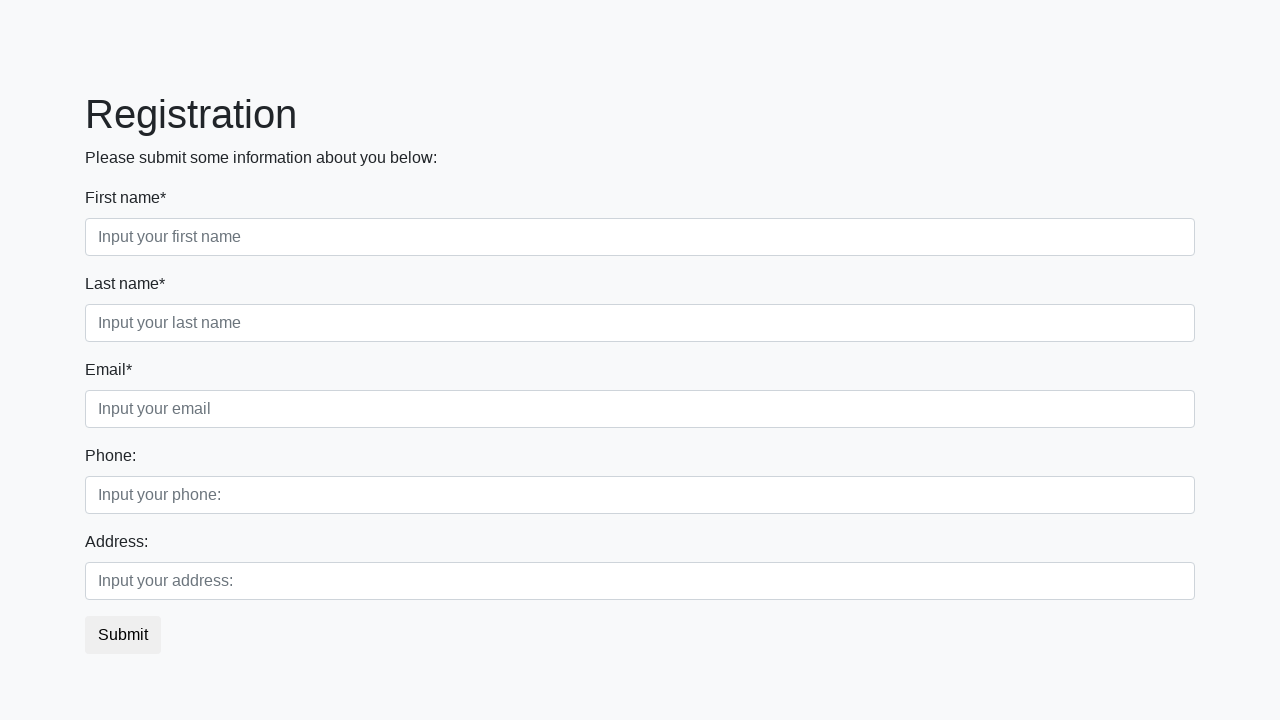

Filled first name field with 'Jenny' on .first:required
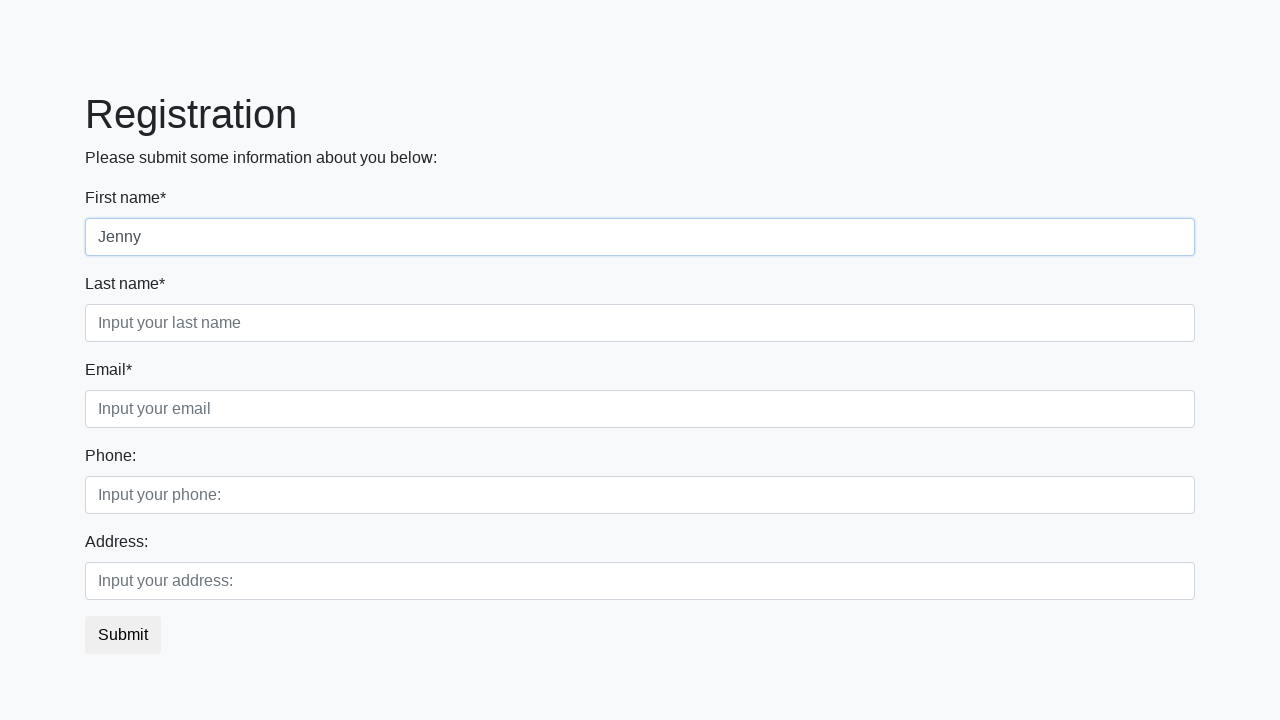

Filled last name field with 'Sys' on .second[required]
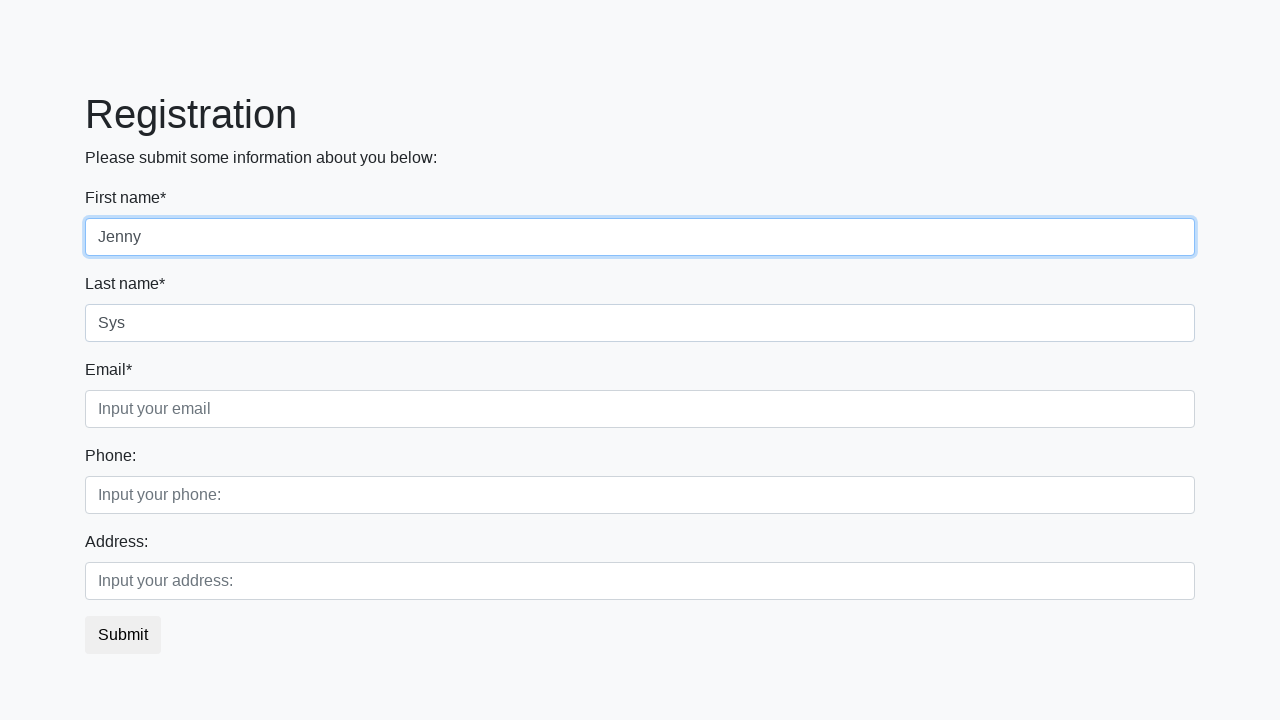

Filled email field with 'mail@mail.ru' on //input[contains(@class,'third') and @required]
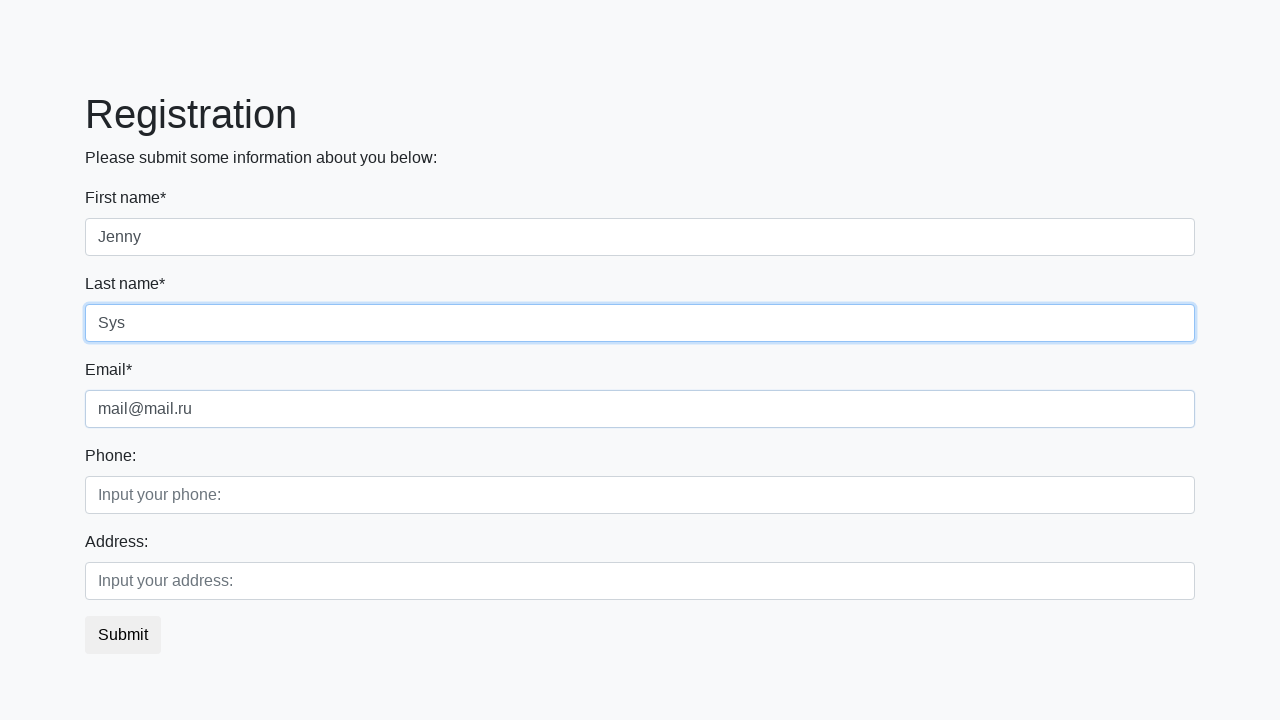

Clicked submit button to register at (123, 635) on button.btn
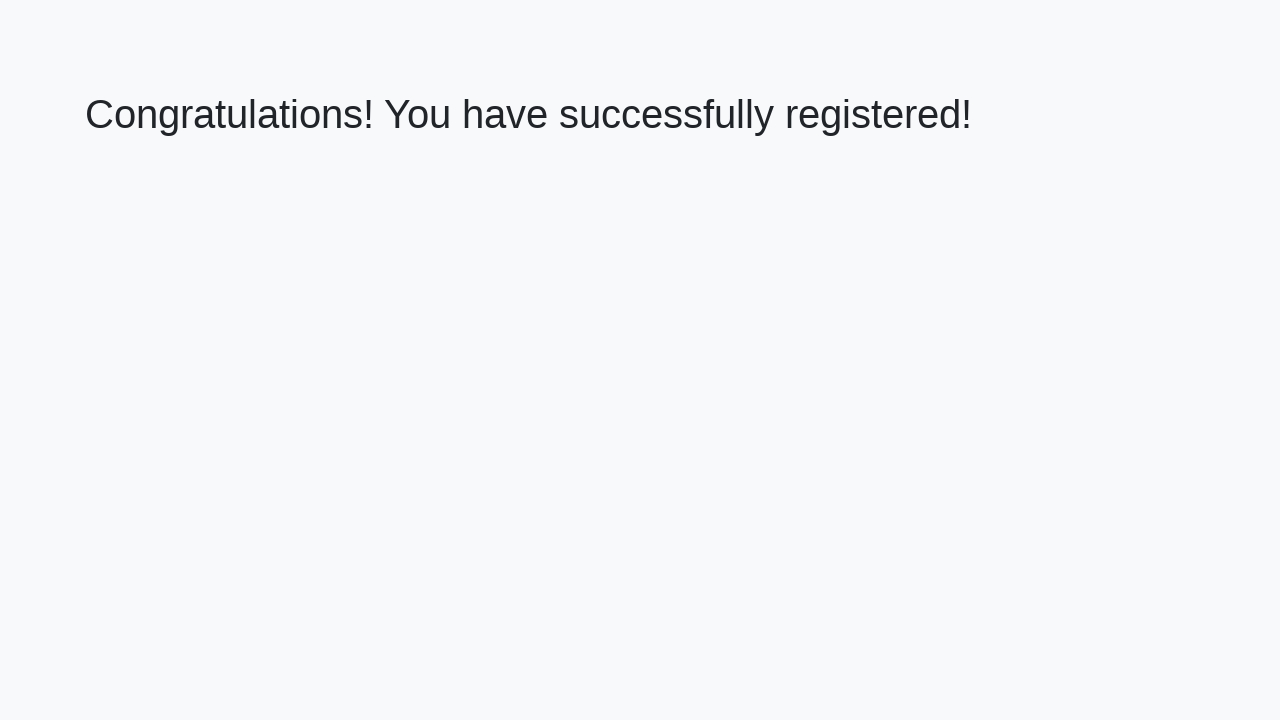

Registration success page loaded with h1 element
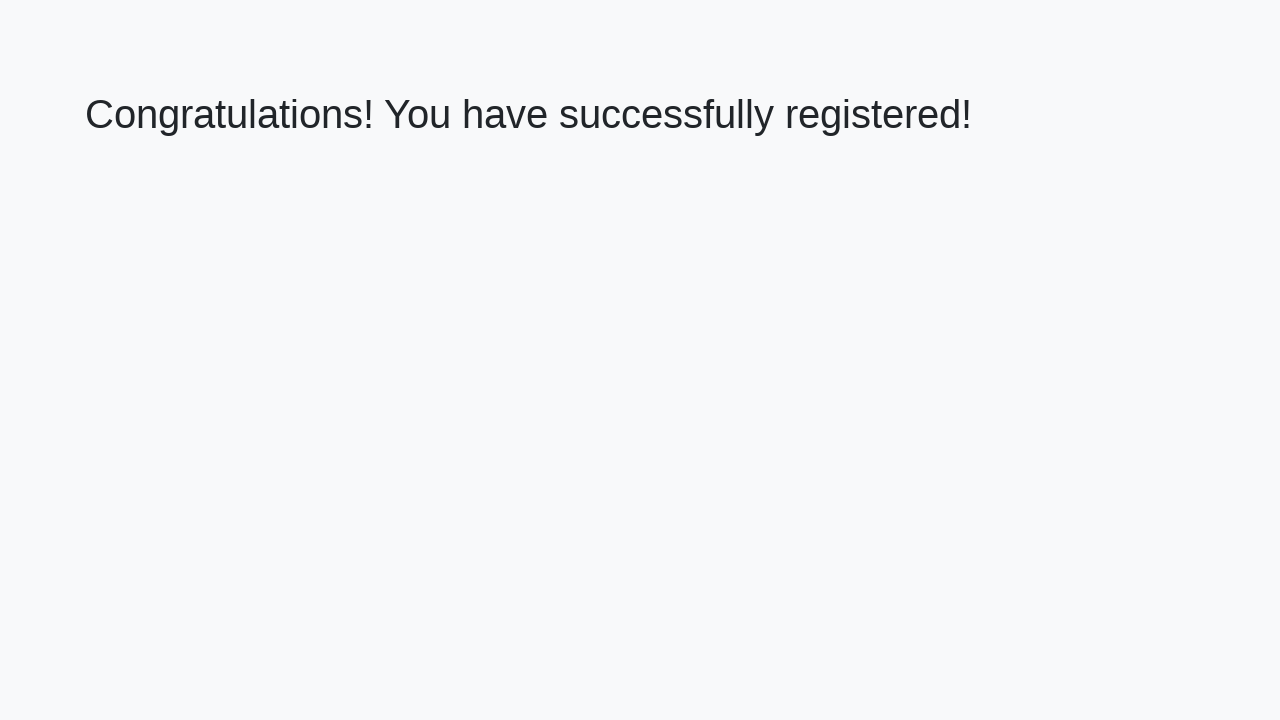

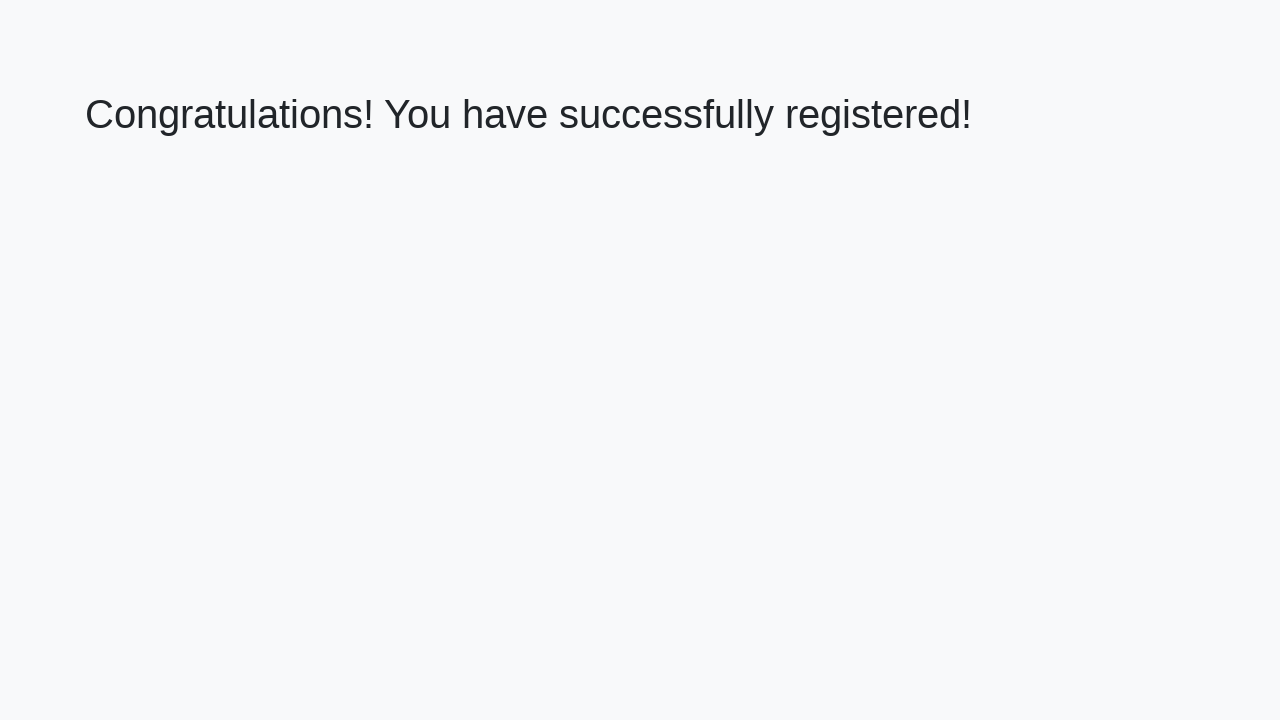